Tests that the All filter displays all todo items by navigating through Active and Completed filters then back to All

Starting URL: https://demo.playwright.dev/todomvc

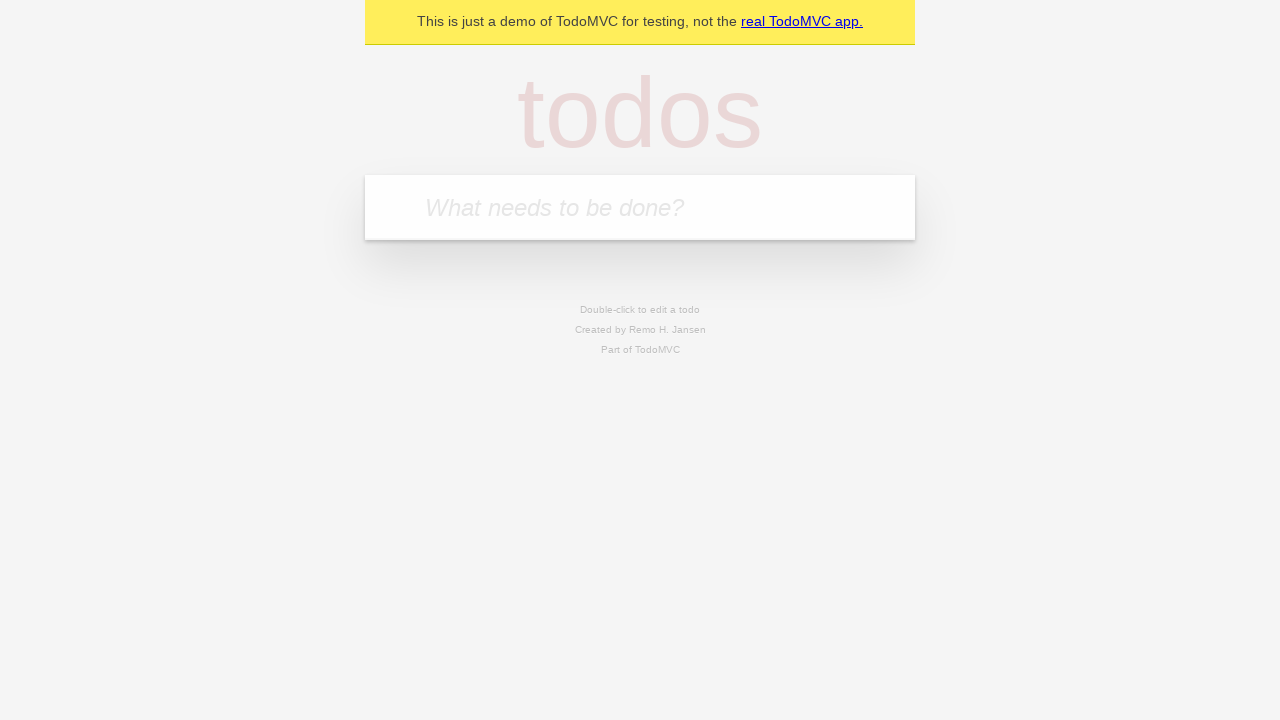

Filled new todo input with 'buy some cheese' on .new-todo
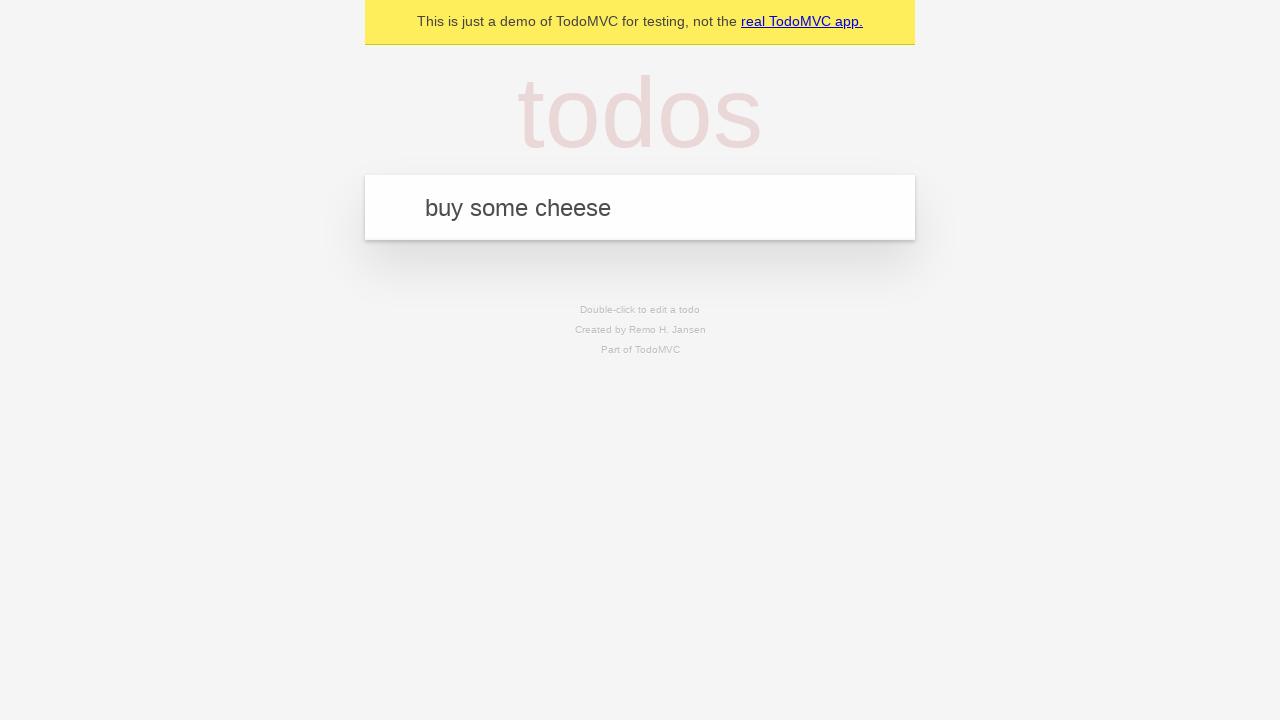

Pressed Enter to add 'buy some cheese' to todo list on .new-todo
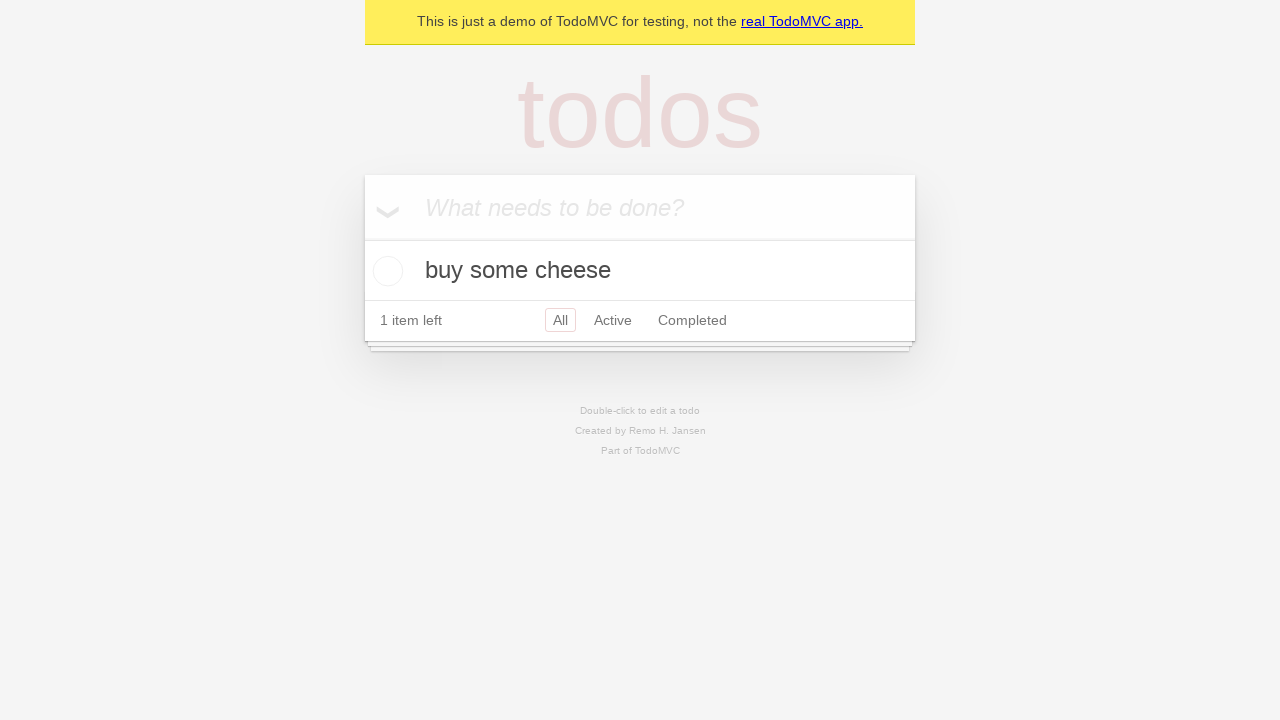

Filled new todo input with 'feed the cat' on .new-todo
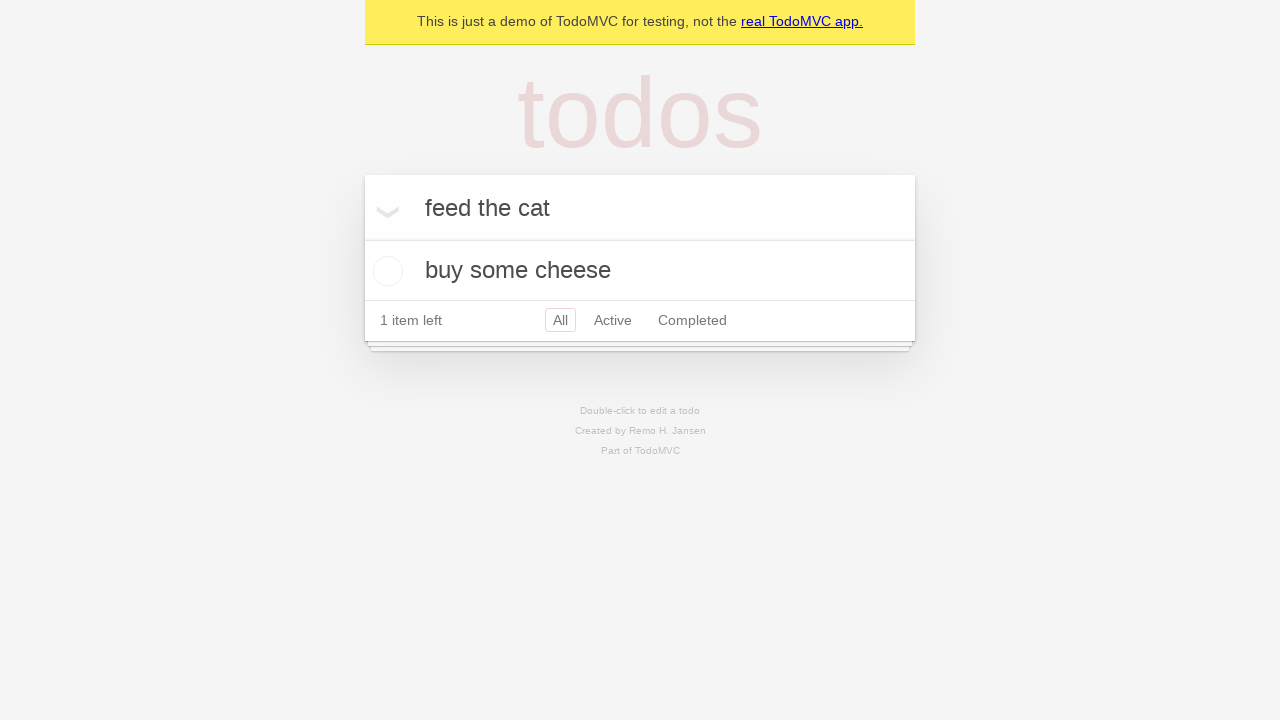

Pressed Enter to add 'feed the cat' to todo list on .new-todo
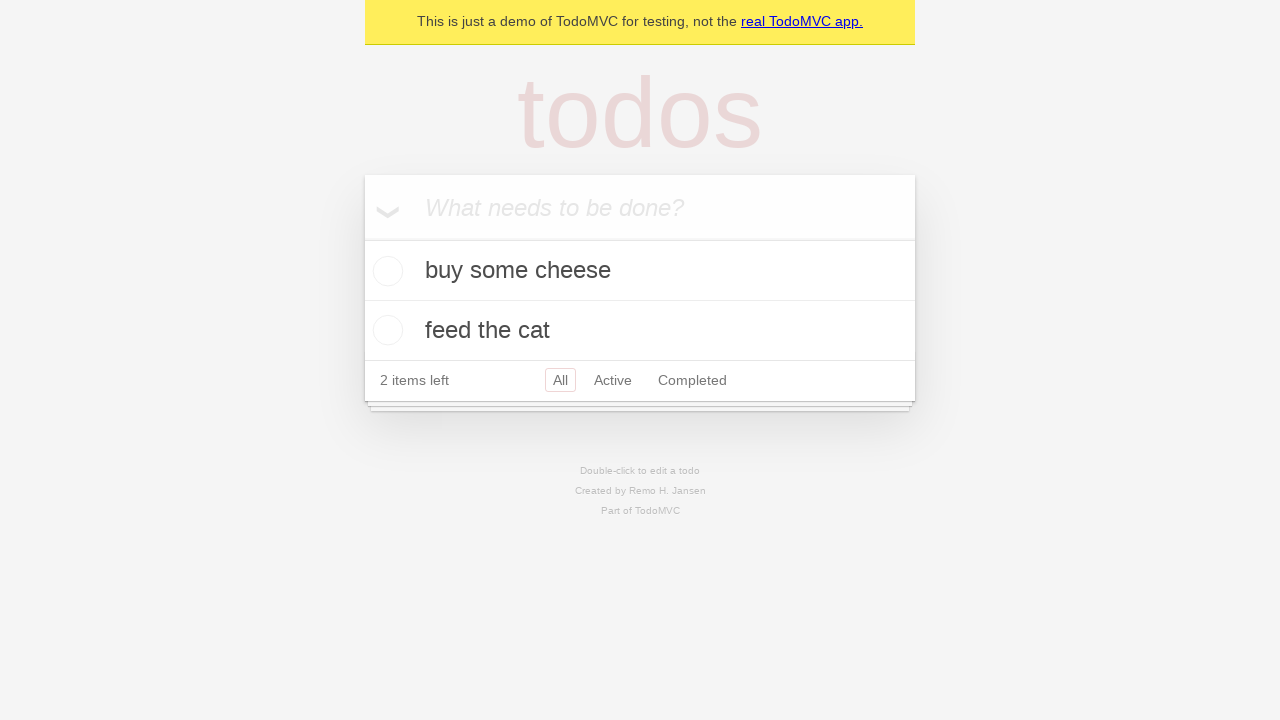

Filled new todo input with 'book a doctor's appointment' on .new-todo
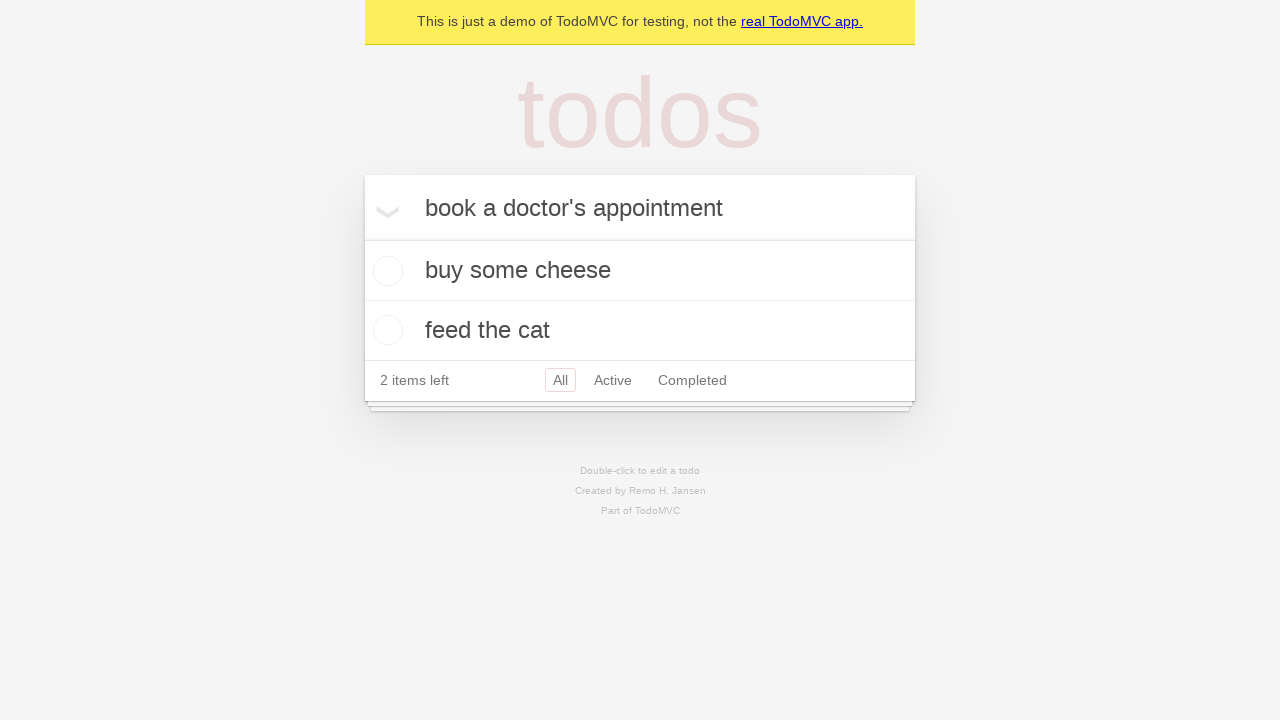

Pressed Enter to add 'book a doctor's appointment' to todo list on .new-todo
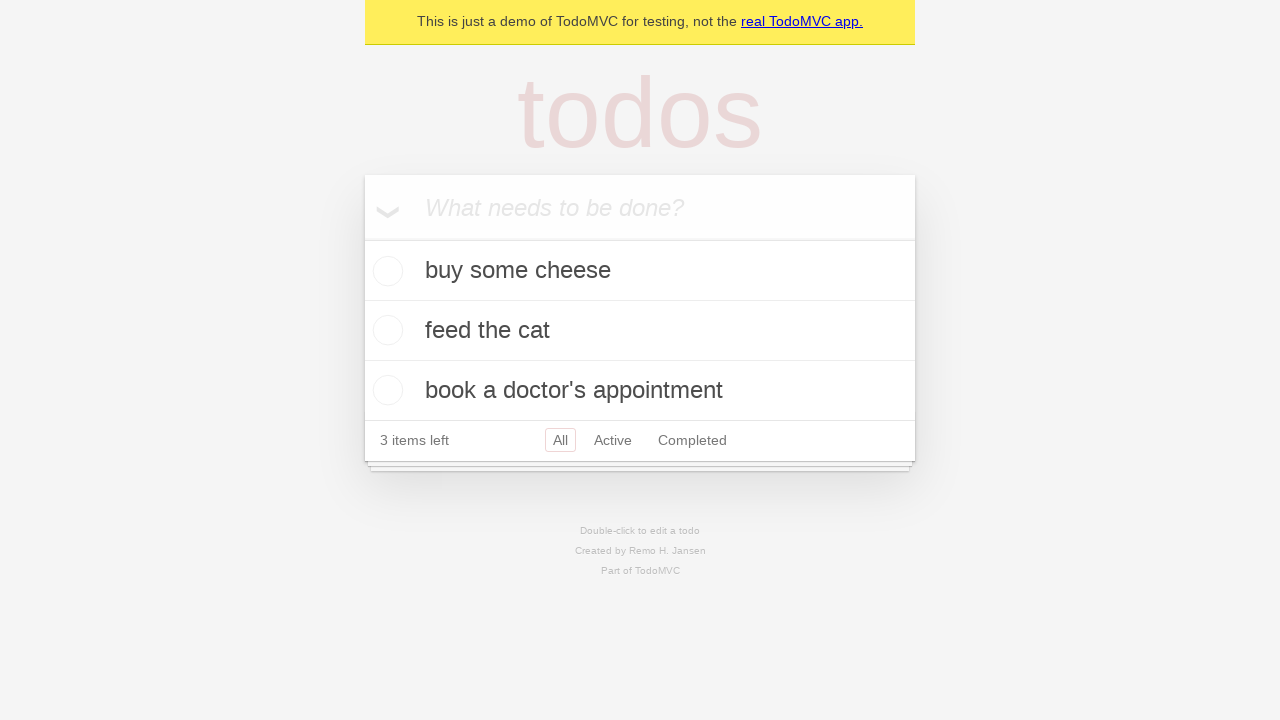

Checked the second todo item as completed at (385, 330) on internal:testid=[data-testid="todo-item"s] >> nth=1 >> internal:role=checkbox
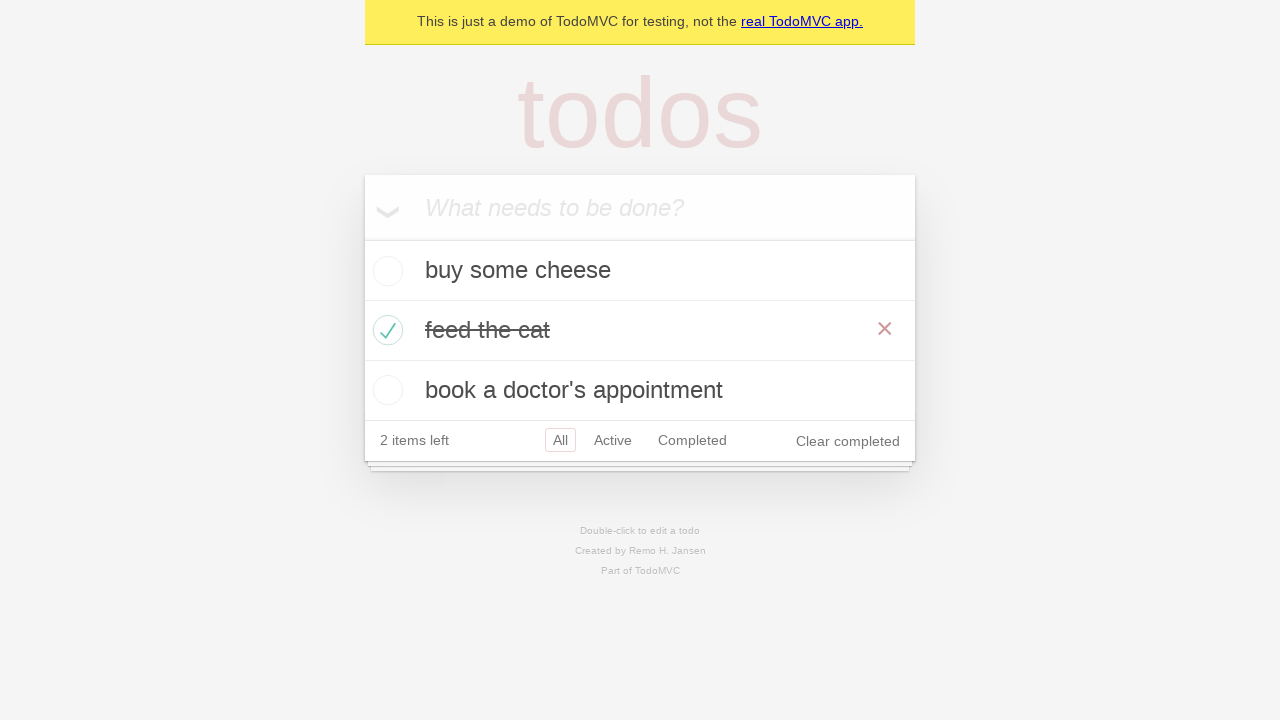

Clicked Active filter to display only active items at (613, 440) on internal:role=link[name="Active"i]
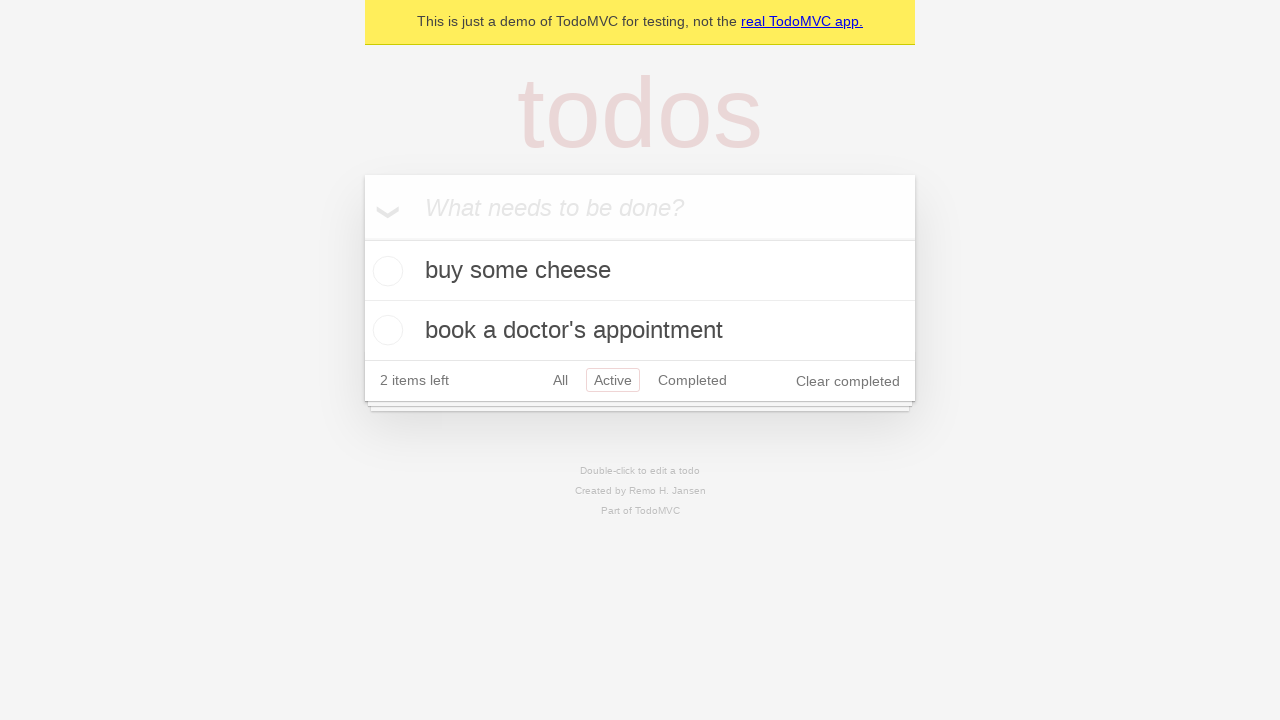

Clicked Completed filter to display only completed items at (692, 380) on internal:role=link[name="Completed"i]
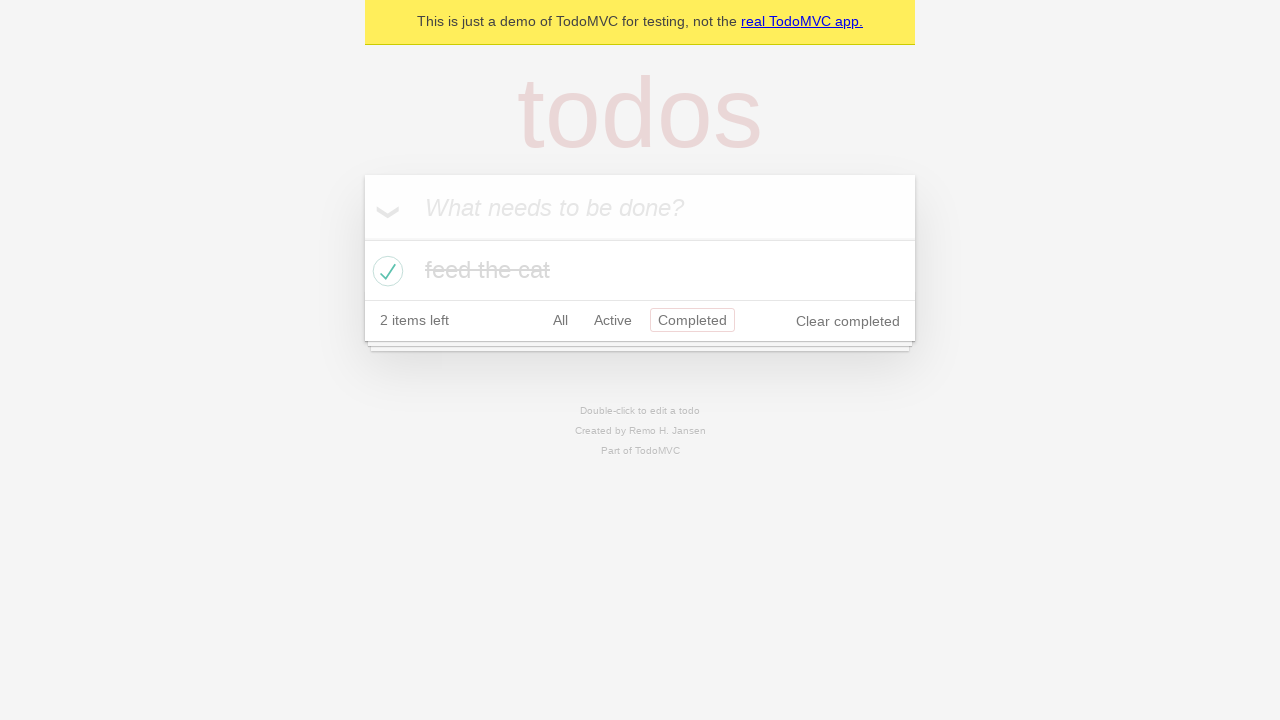

Clicked All filter to display all todo items at (560, 320) on internal:role=link[name="All"i]
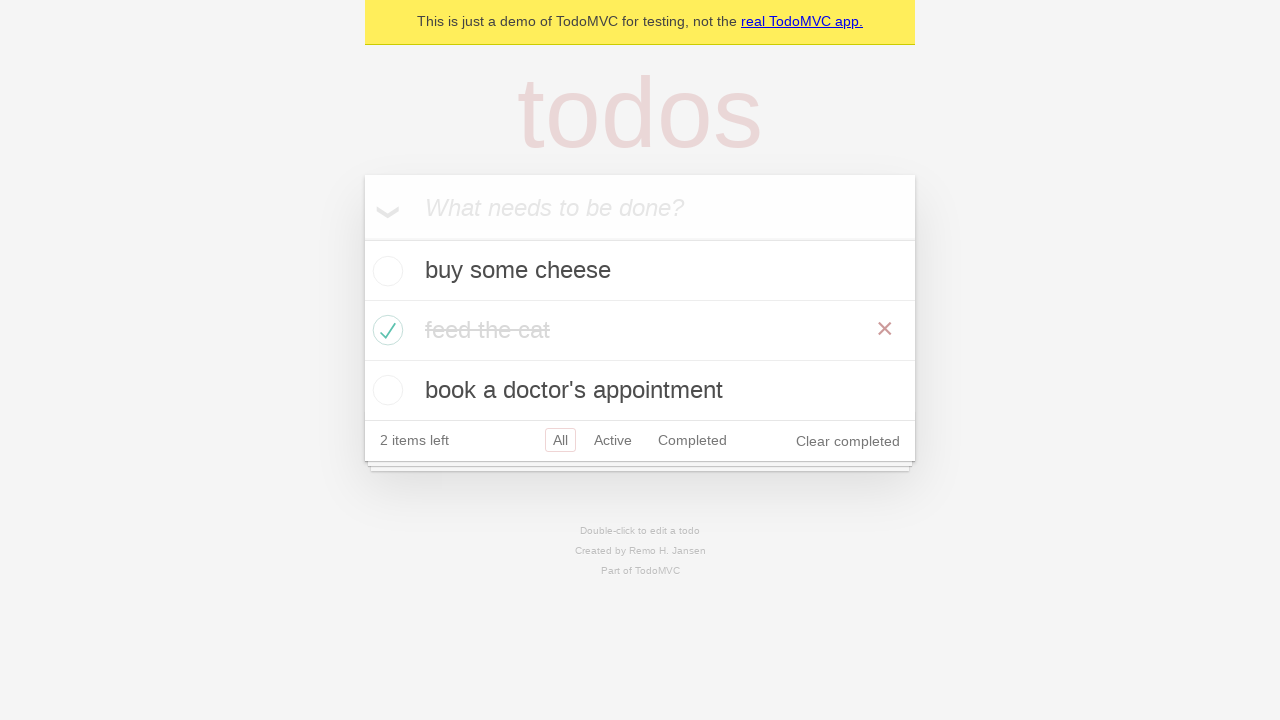

Verified all todo items are displayed
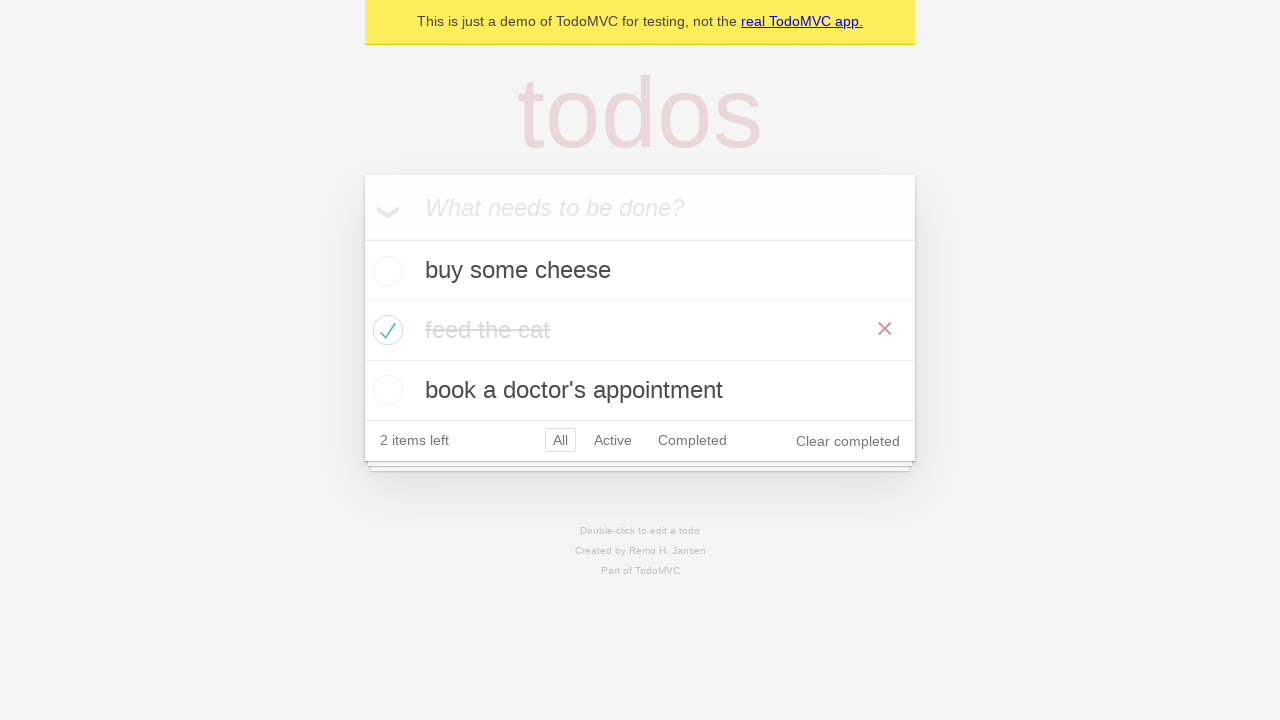

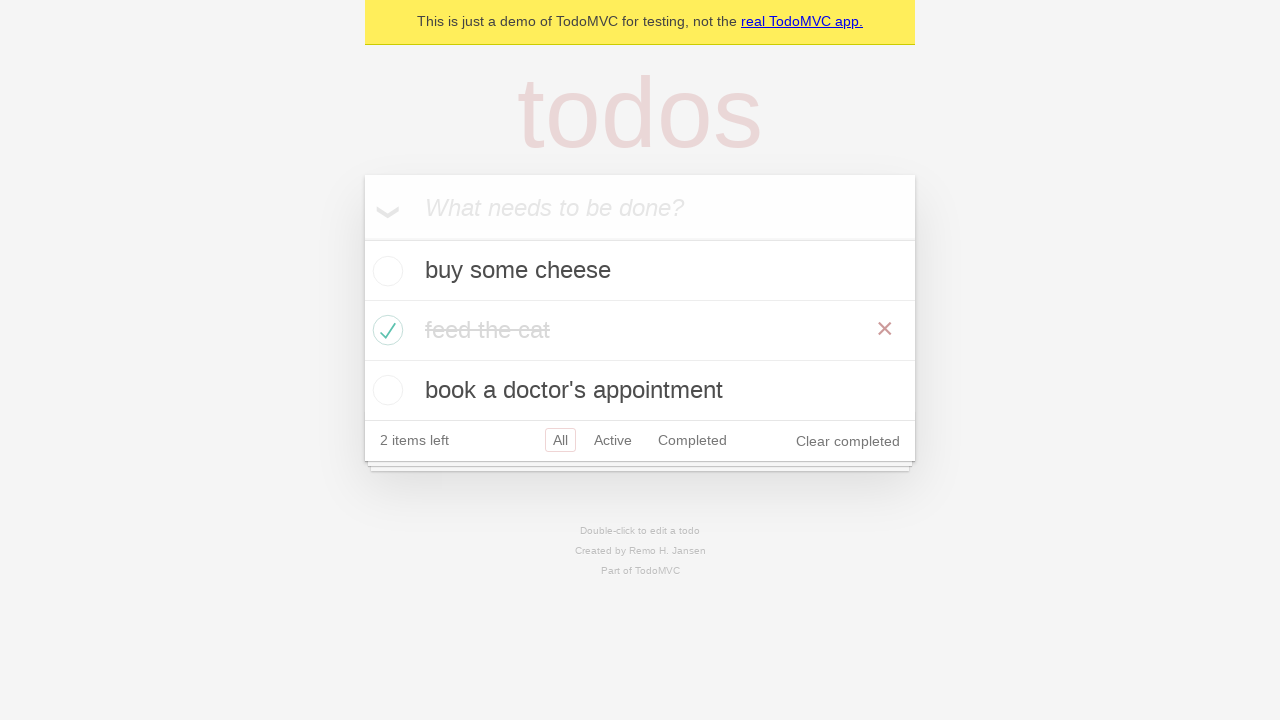